Tests radio button selection functionality by clicking on Yes and Impressive options and verifying the selection messages

Starting URL: https://demoqa.com/radio-button

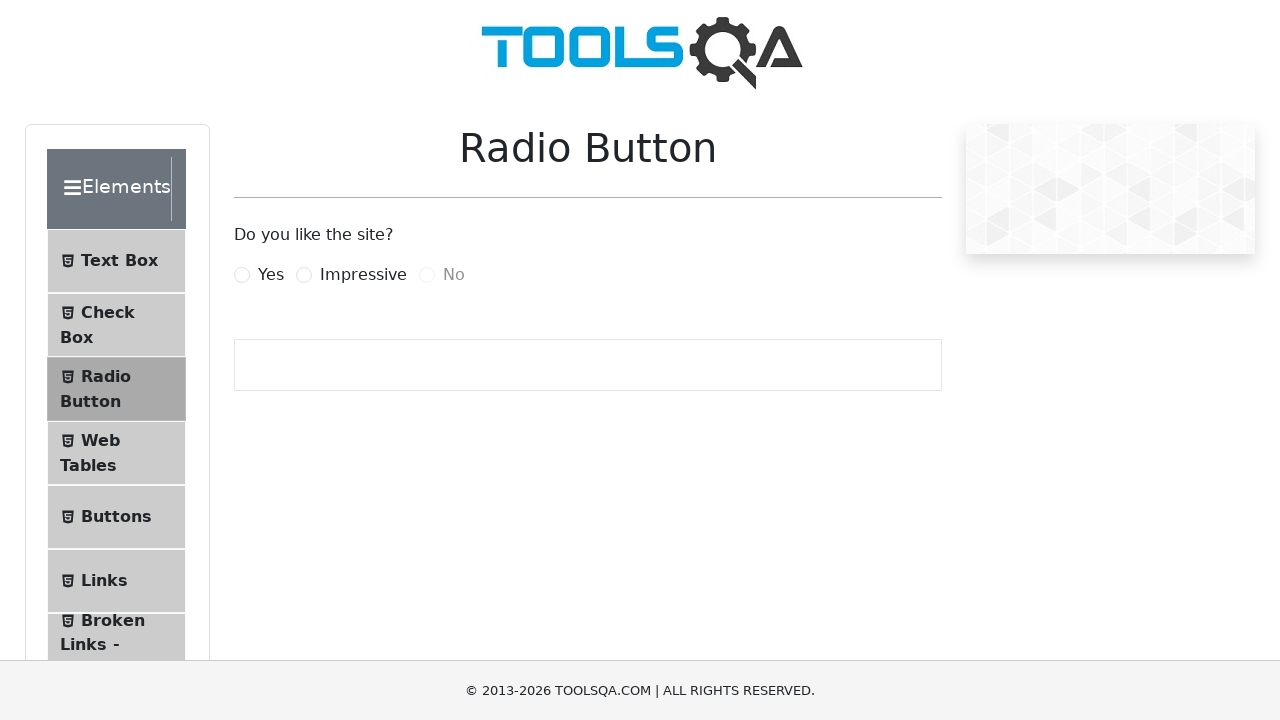

Clicked Yes radio button using JavaScript
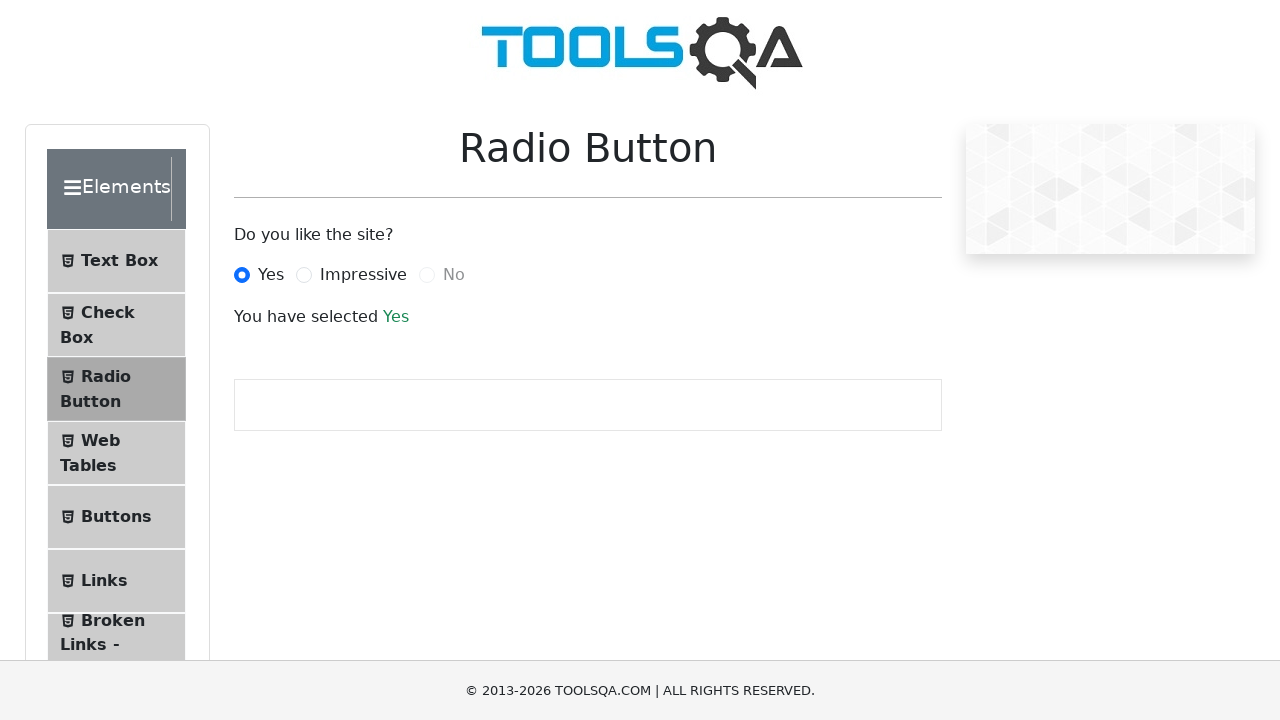

Verified Yes selection message appeared
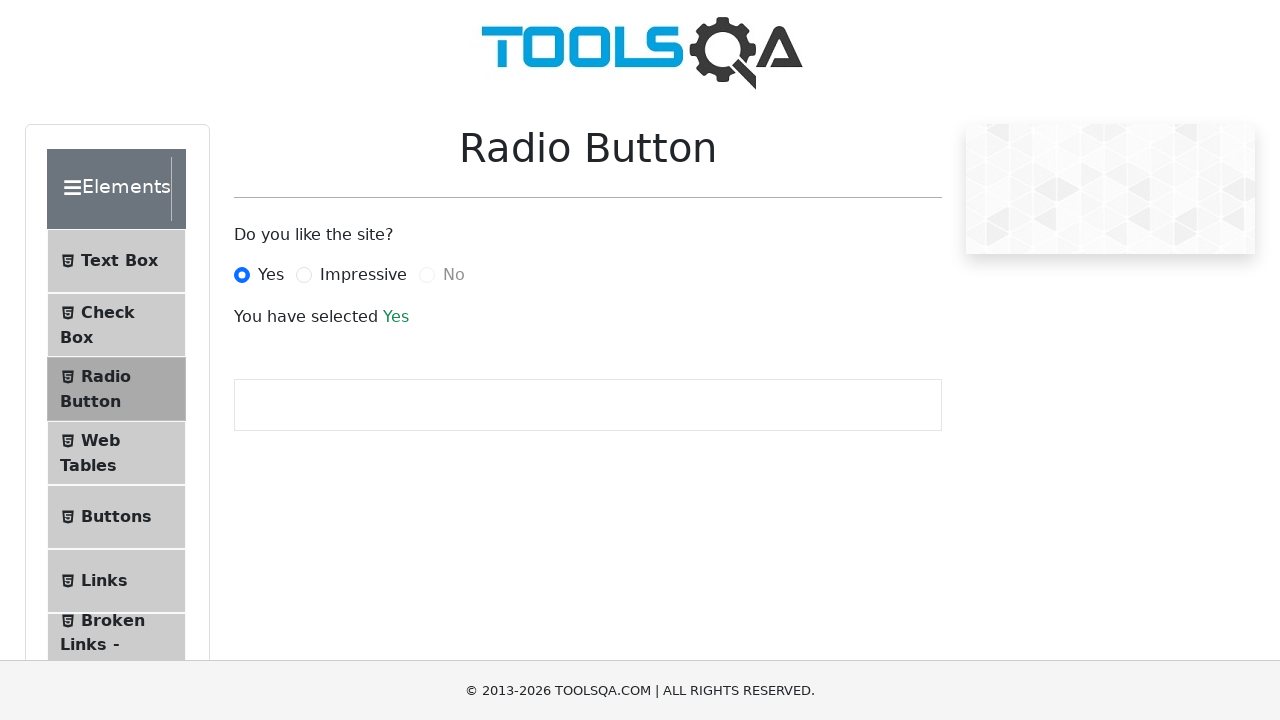

Clicked Impressive radio button using JavaScript
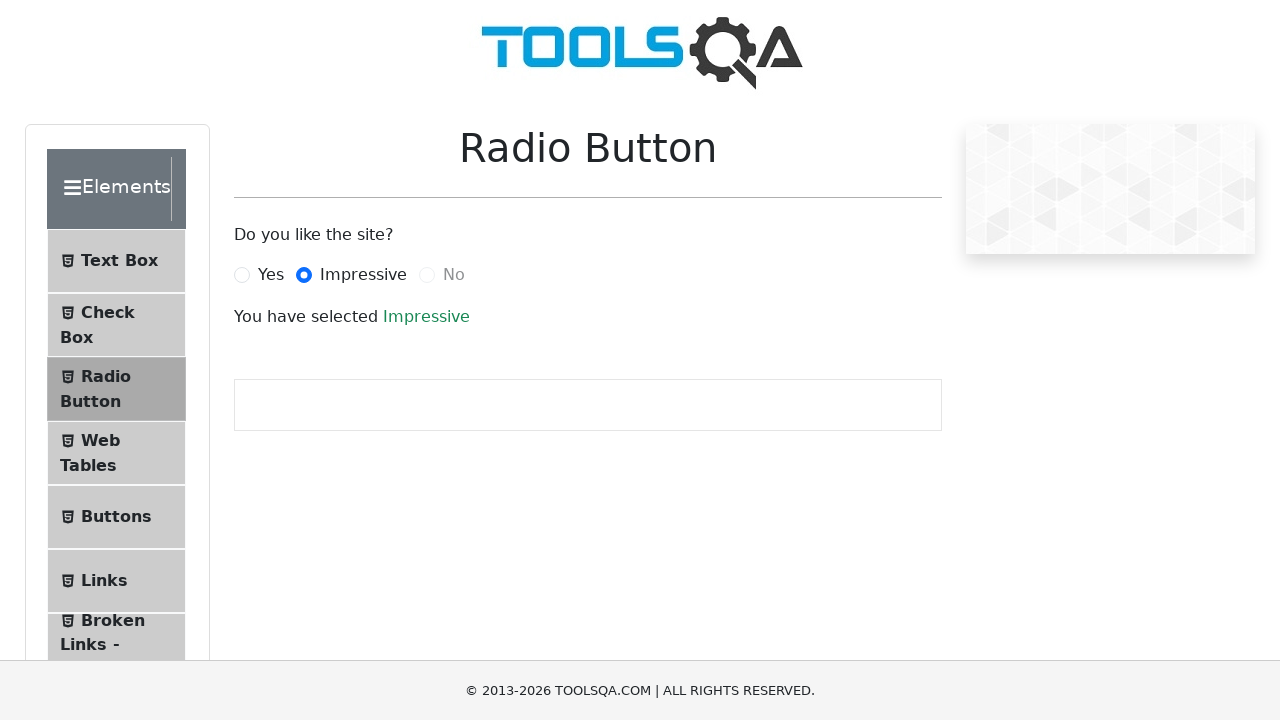

Verified Impressive selection message appeared
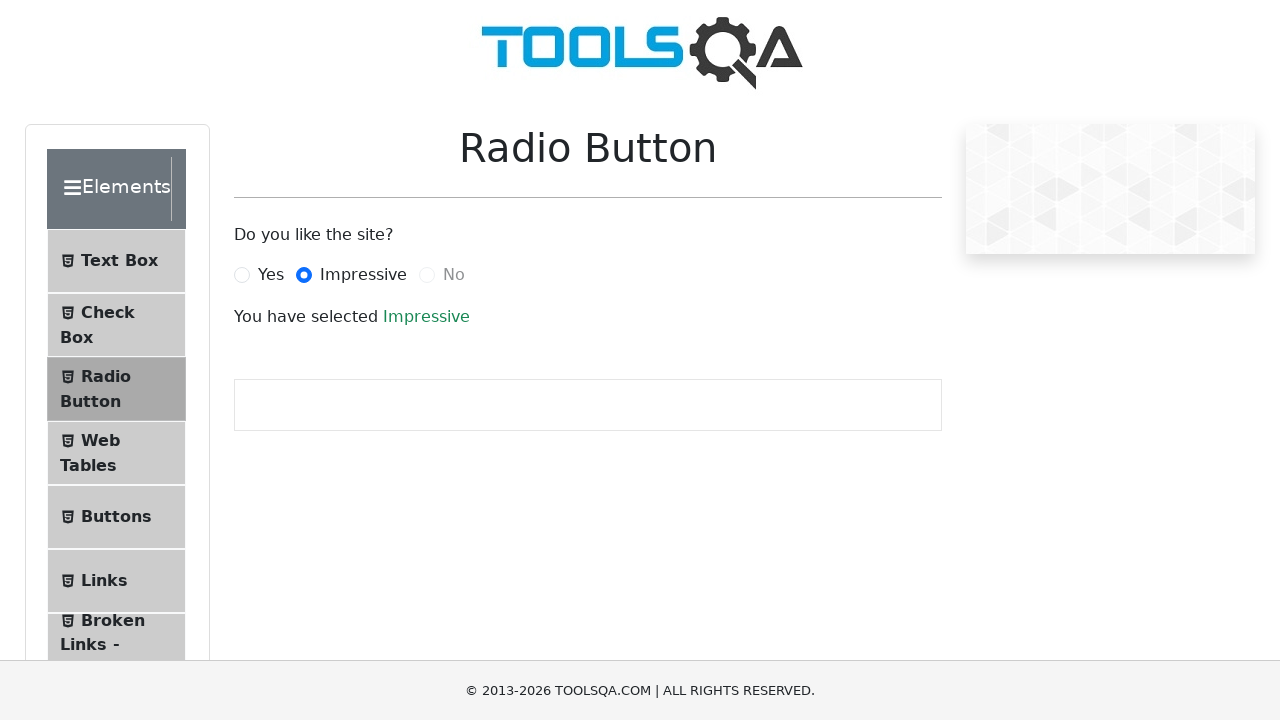

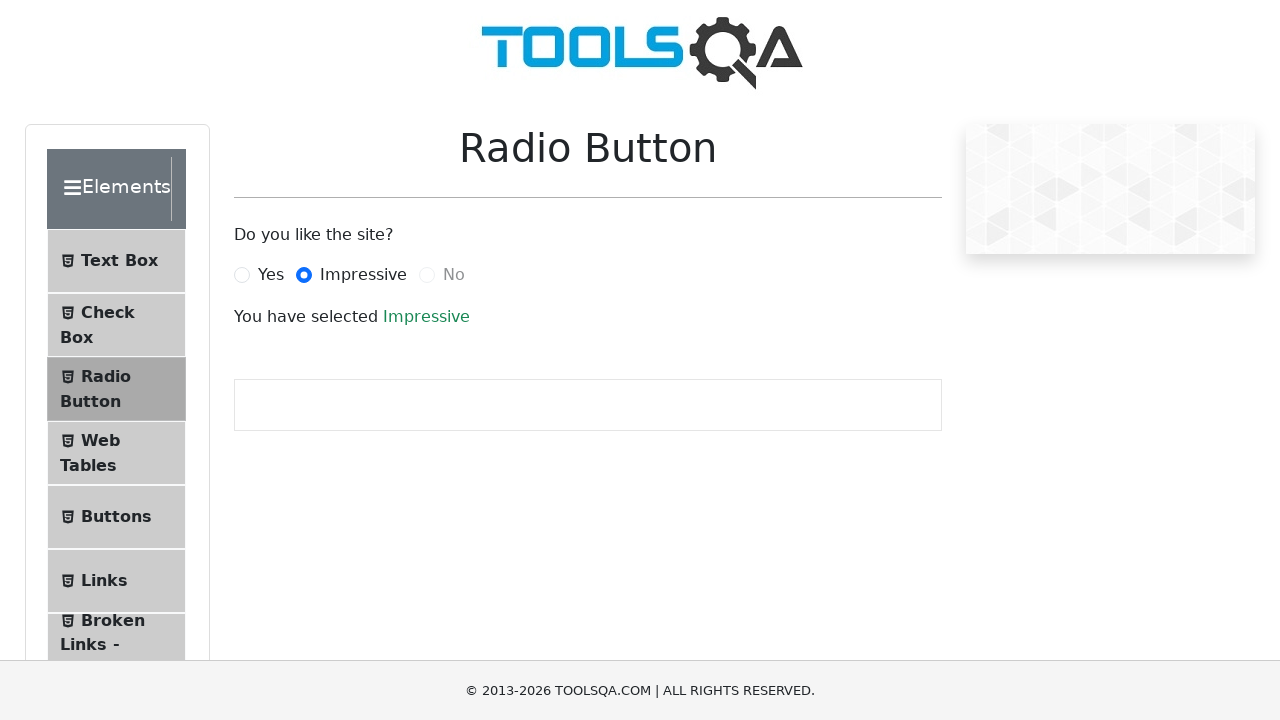